Tests dynamic table handling by verifying table structure (columns, rows), checking for specific data values like "Country", "Jenkins", and "Amazon", then interacts with a checkbox for "Selenium" row and clicks a link in the "Ola" row.

Starting URL: https://seleniumpractise.blogspot.com/2021/08/webtable-in-html.html?m=1

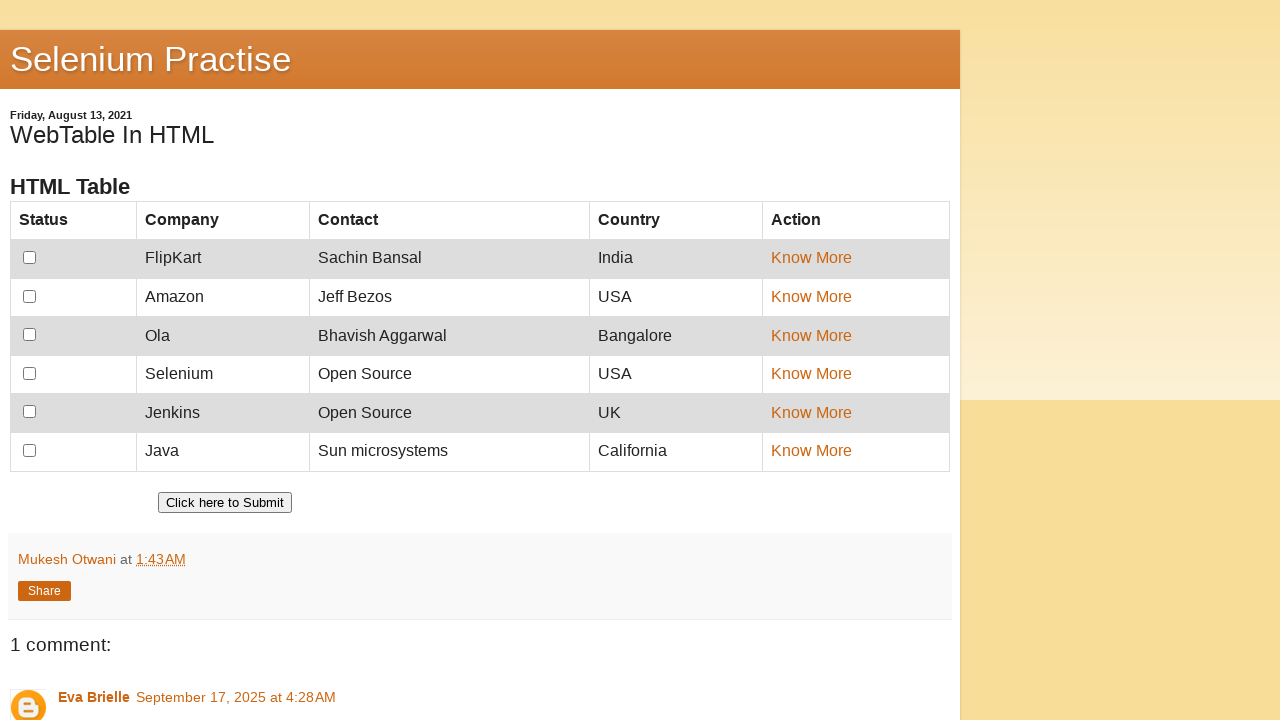

Waited for table with id 'customers' to be present
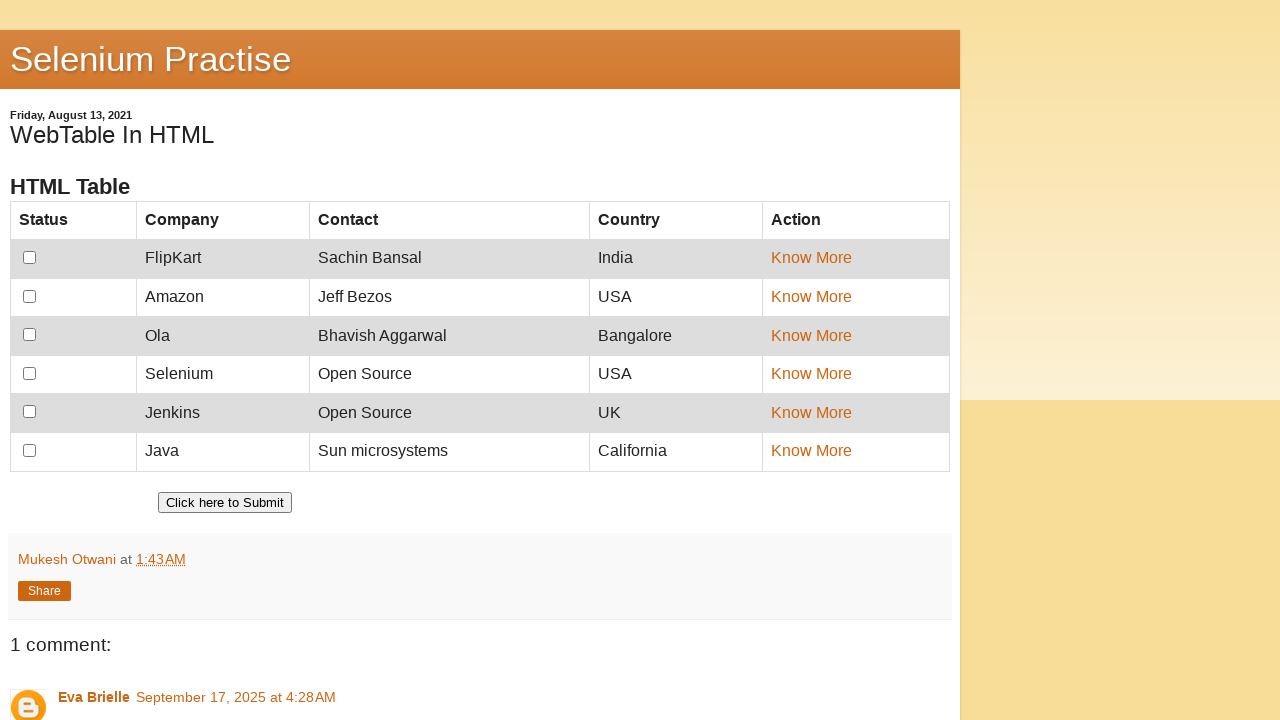

Retrieved all table headers (5 columns expected)
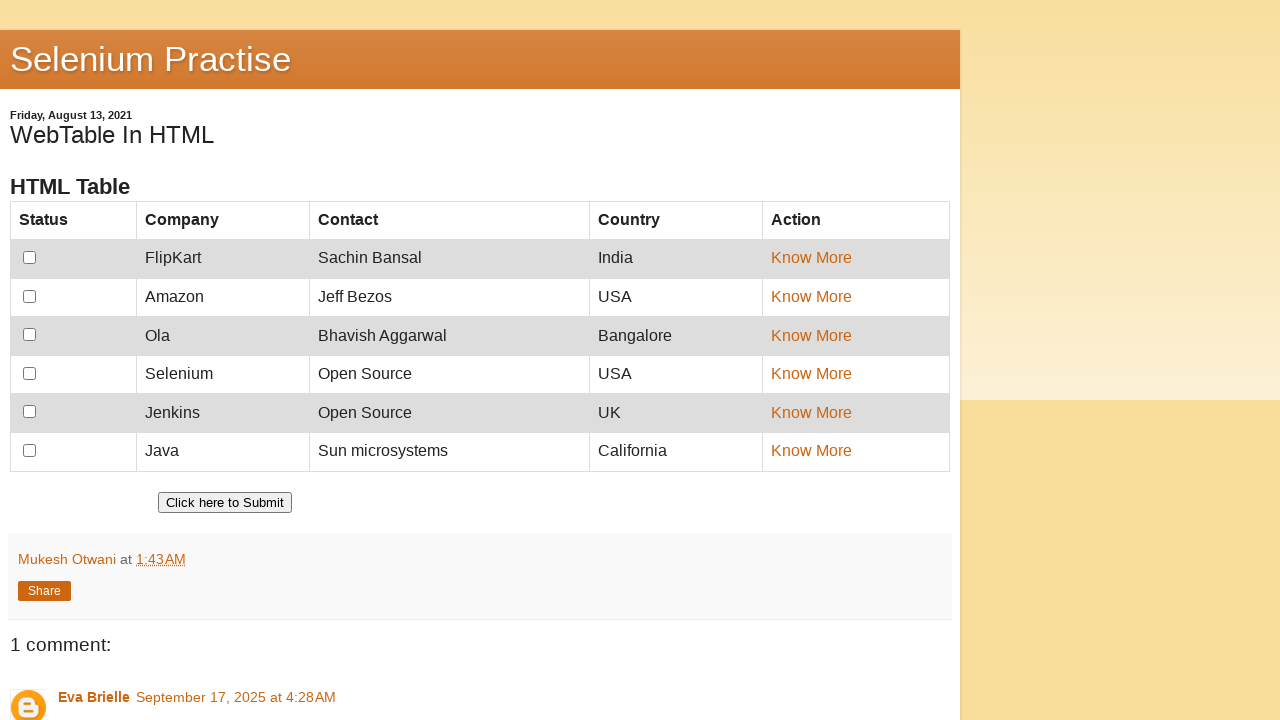

Verified table has exactly 5 column headers
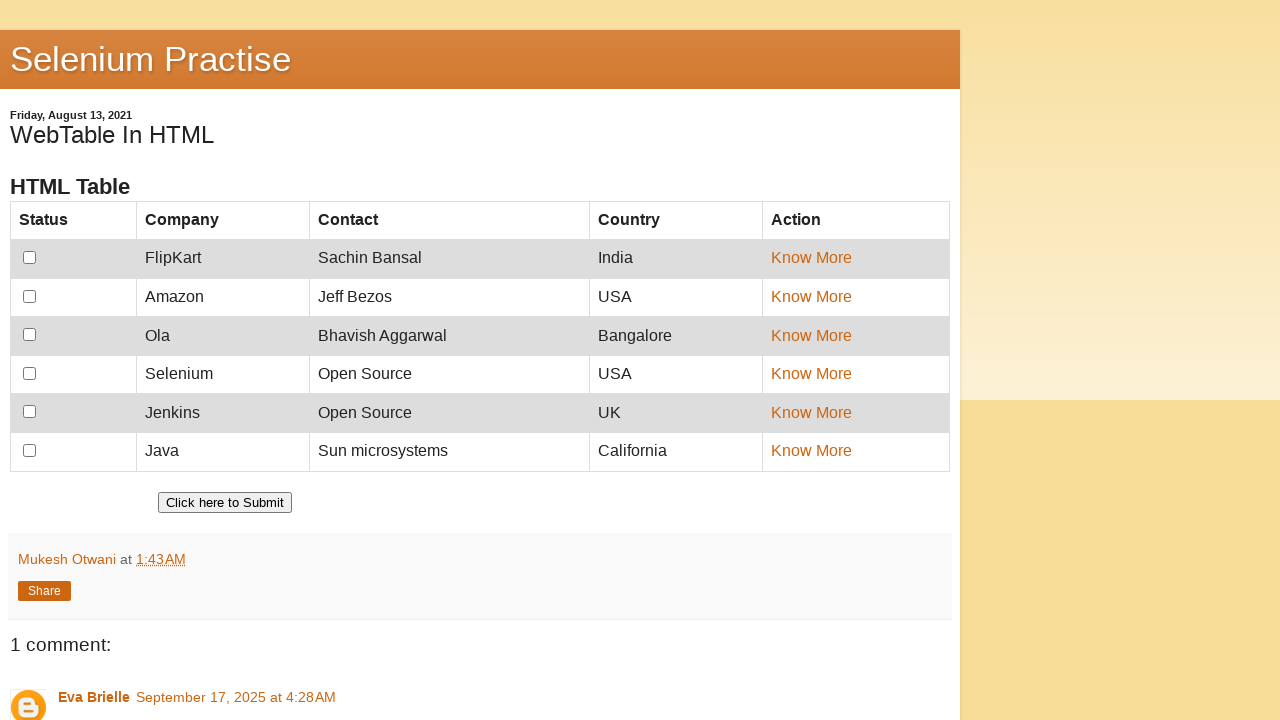

Extracted text content from all header cells
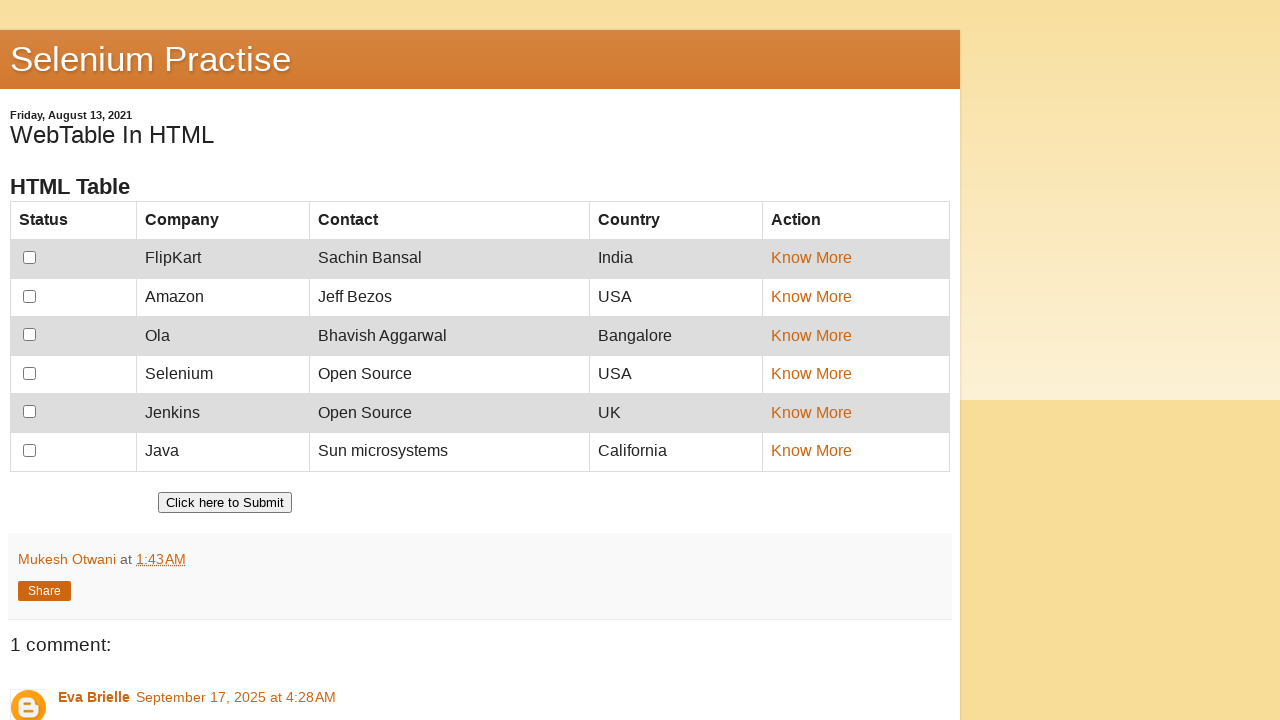

Verified 'Country' column exists in table headers
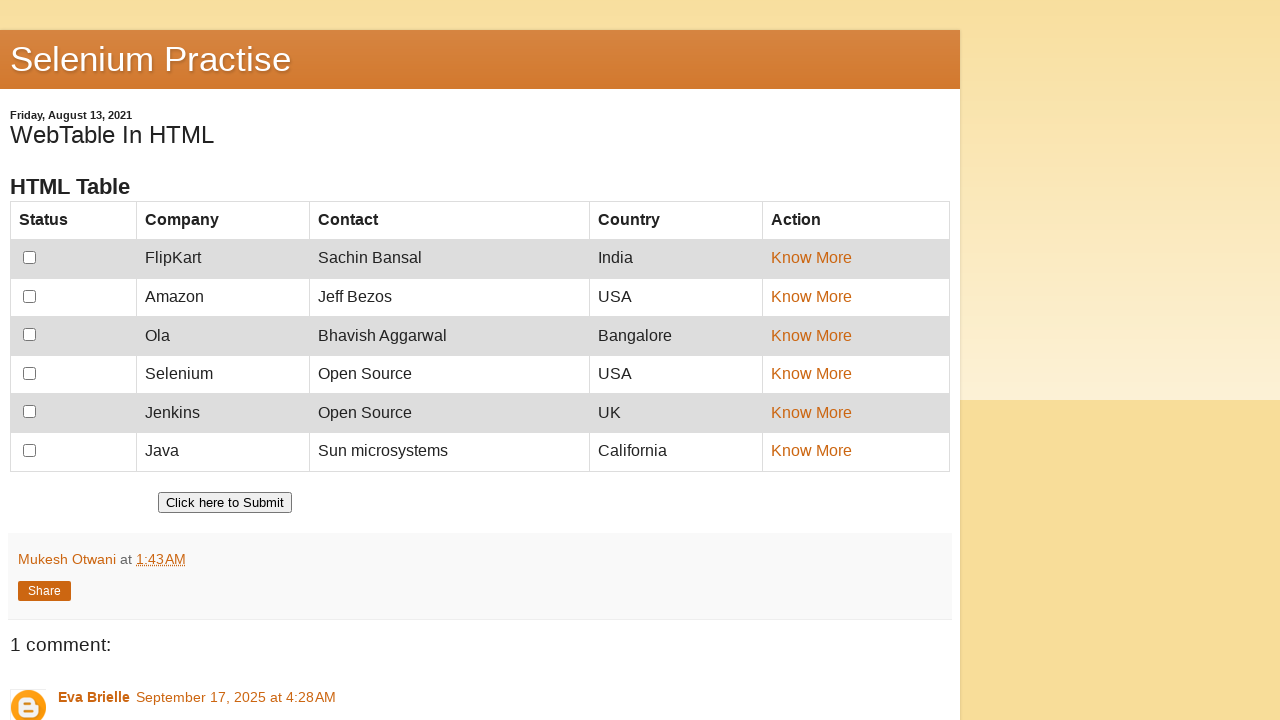

Retrieved all table rows (7 rows expected including header)
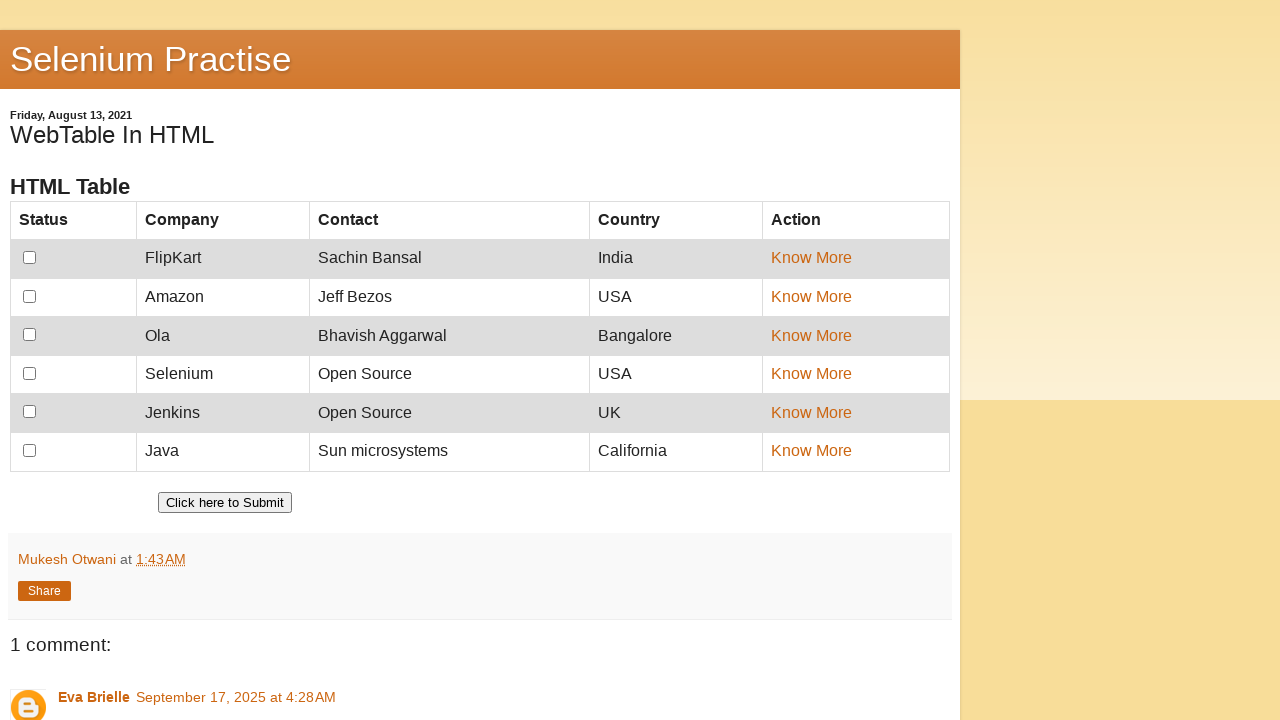

Verified table has exactly 7 rows
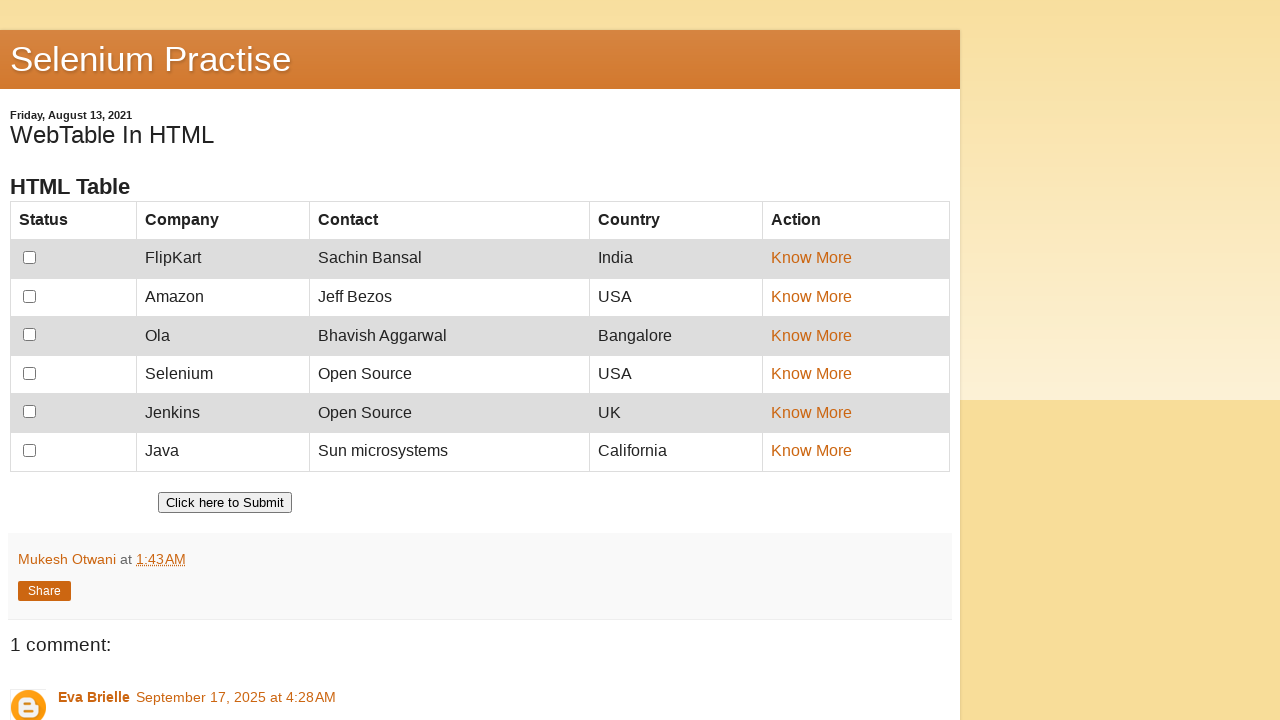

Retrieved all table data cells
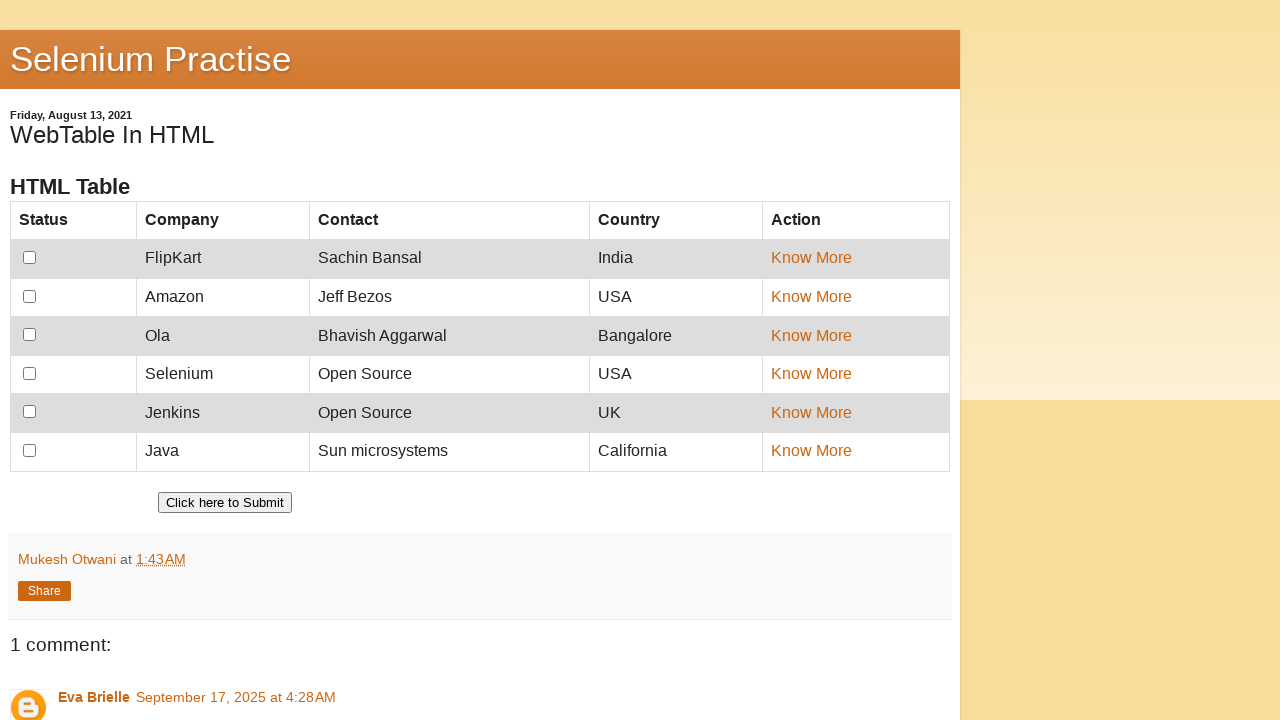

Extracted text content from all table data cells
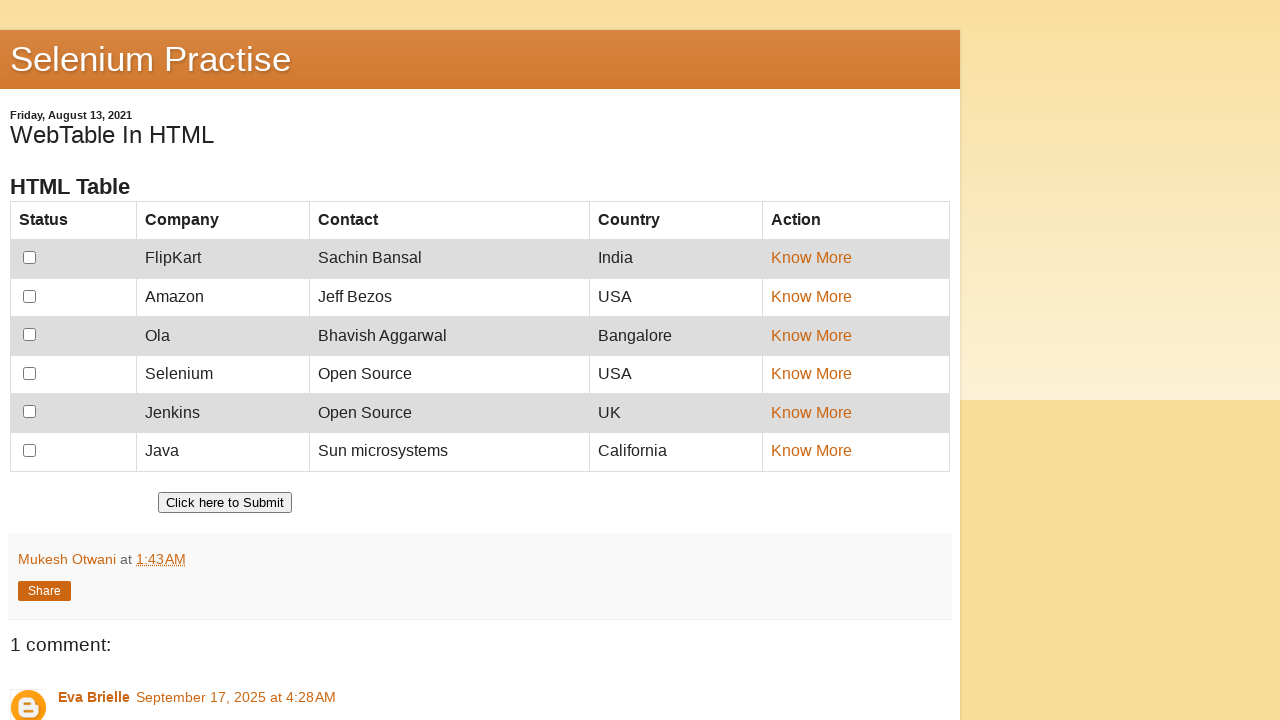

Verified 'Jenkins' record exists in table data
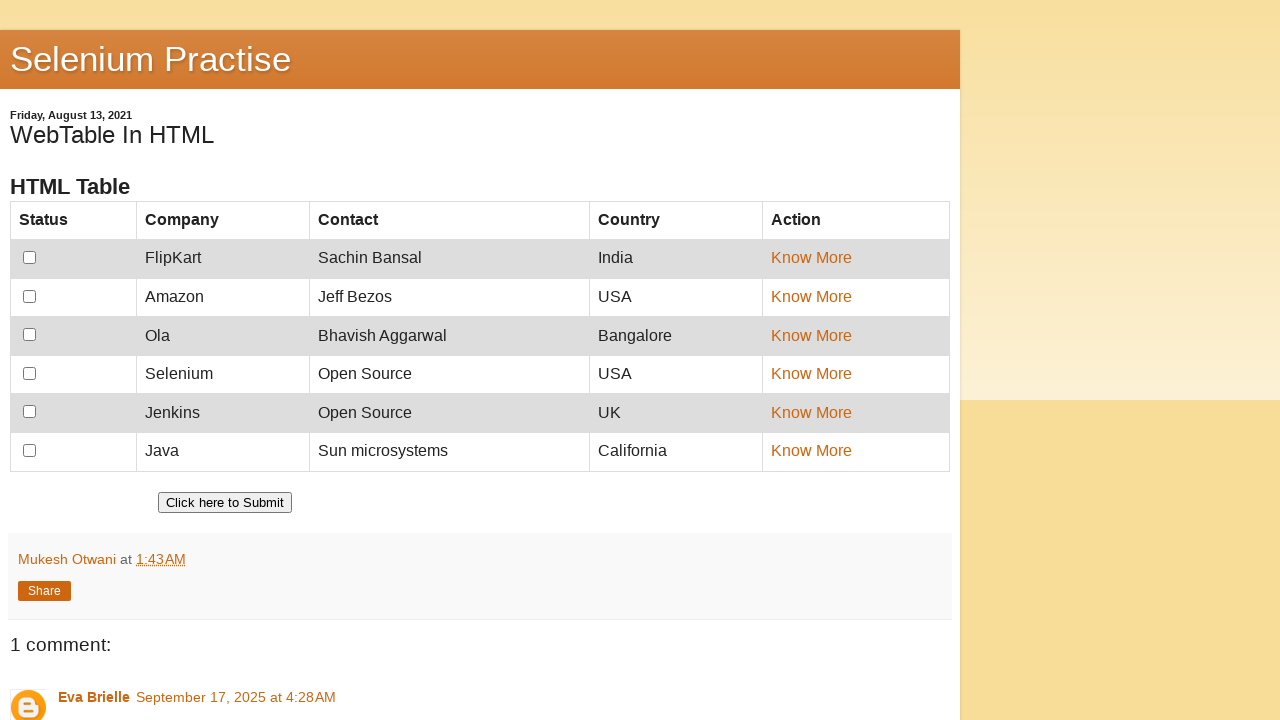

Retrieved all company column cells (2nd column)
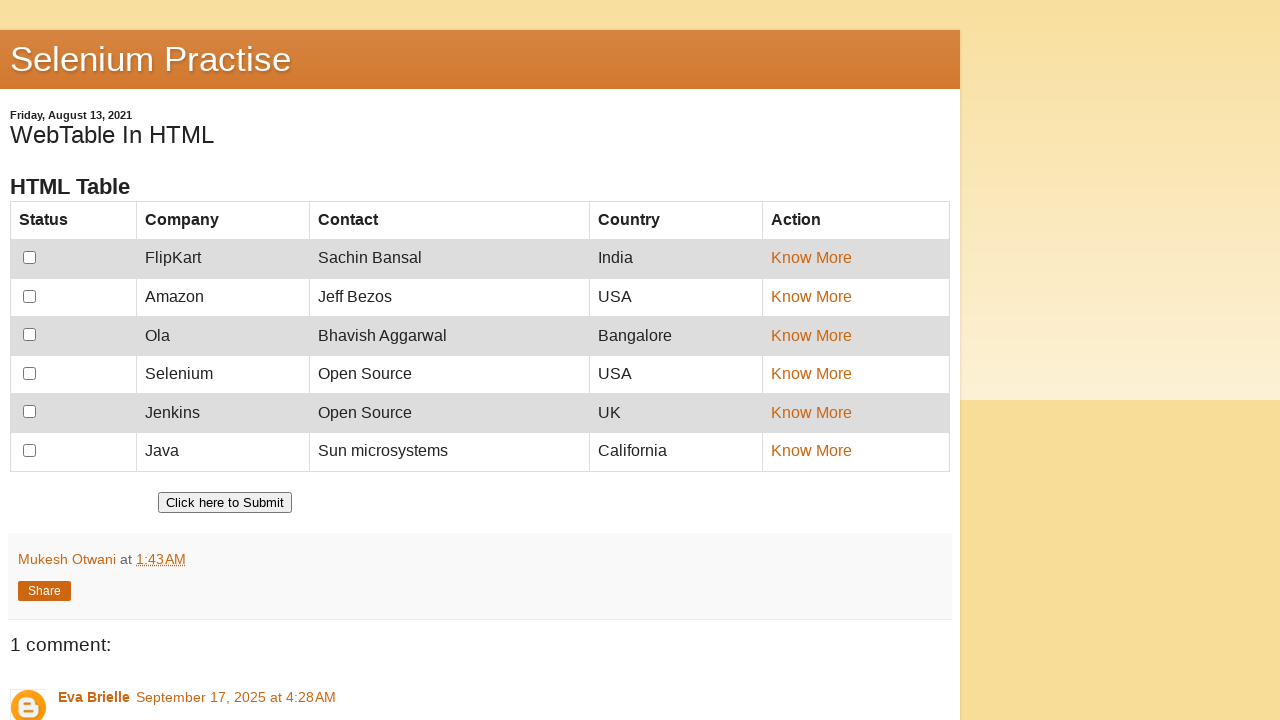

Extracted text content from company column cells
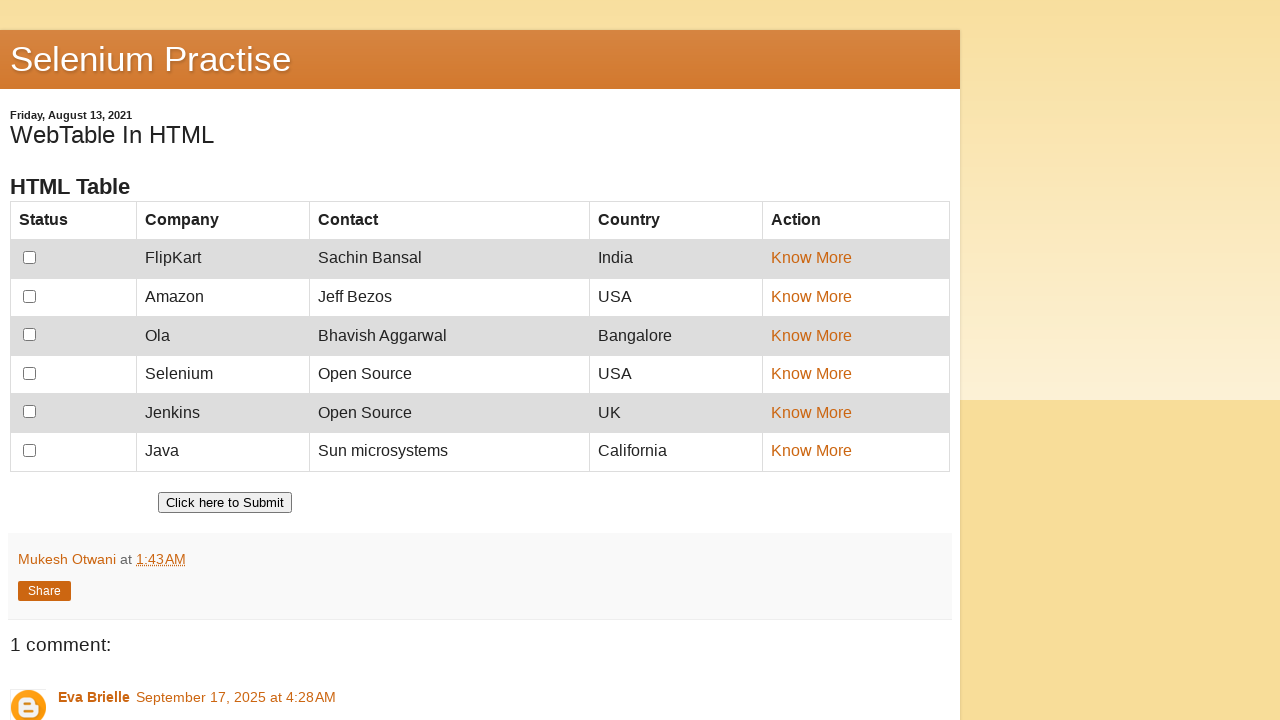

Verified 'Amazon' company exists in company column
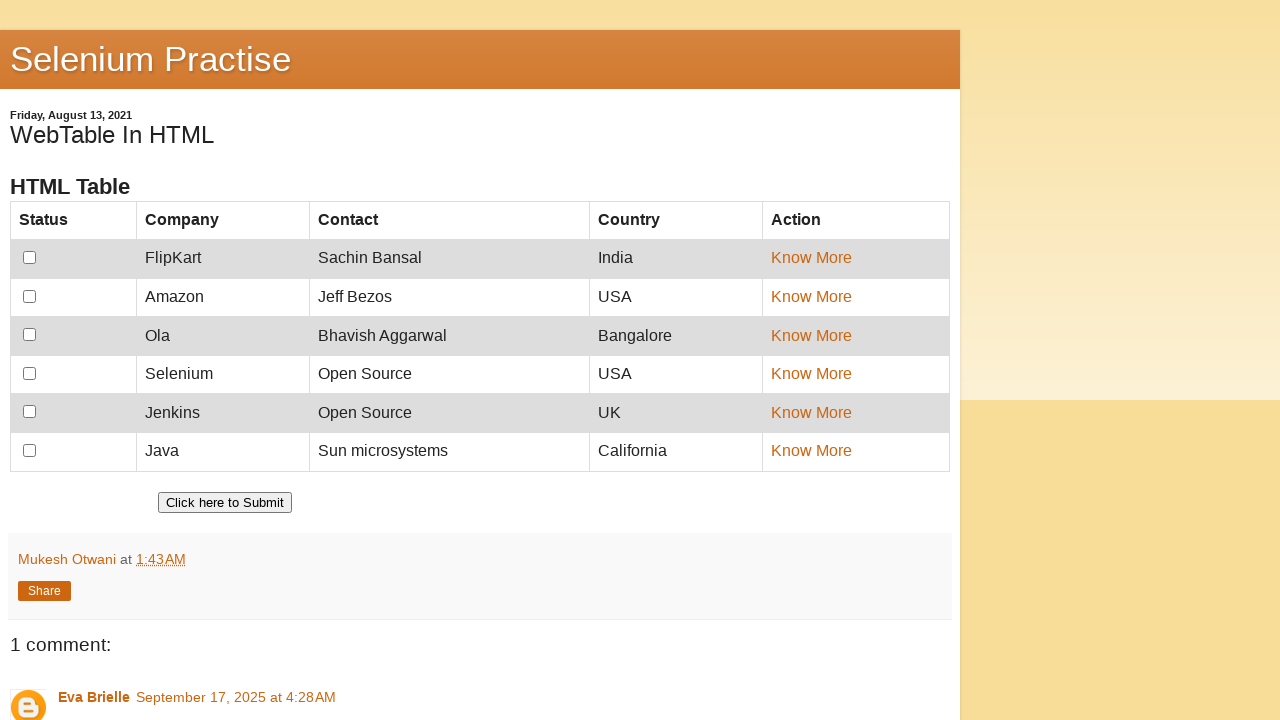

Clicked checkbox in Selenium row at (30, 373) on xpath=//td[text()='Selenium']/preceding-sibling::td/input
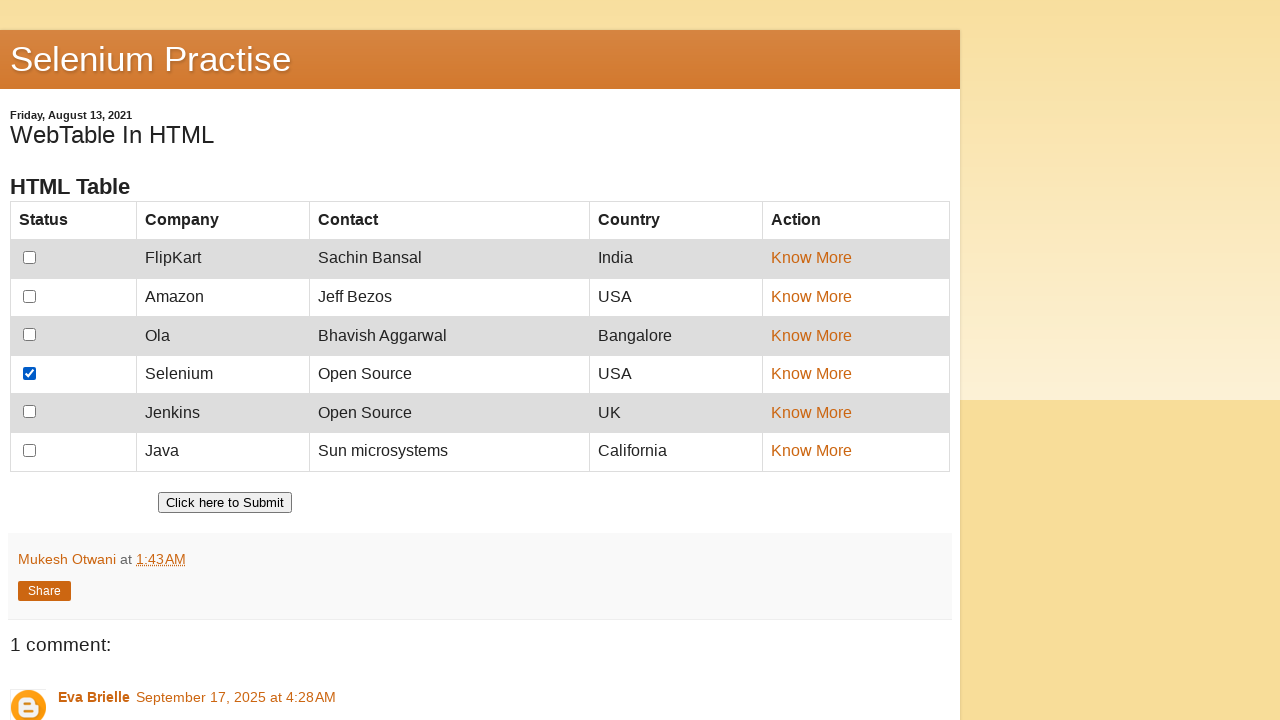

Clicked link in Ola row at (812, 335) on xpath=//td[text()='Ola']/following-sibling::td[3]/a
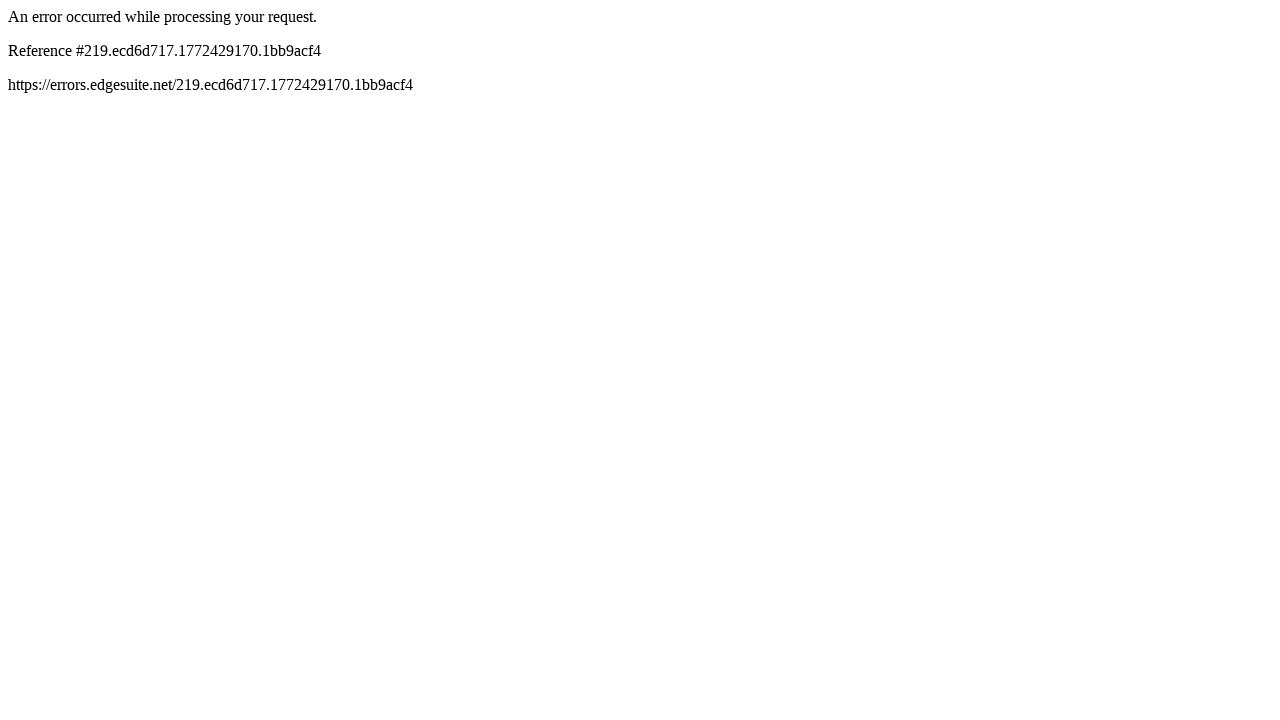

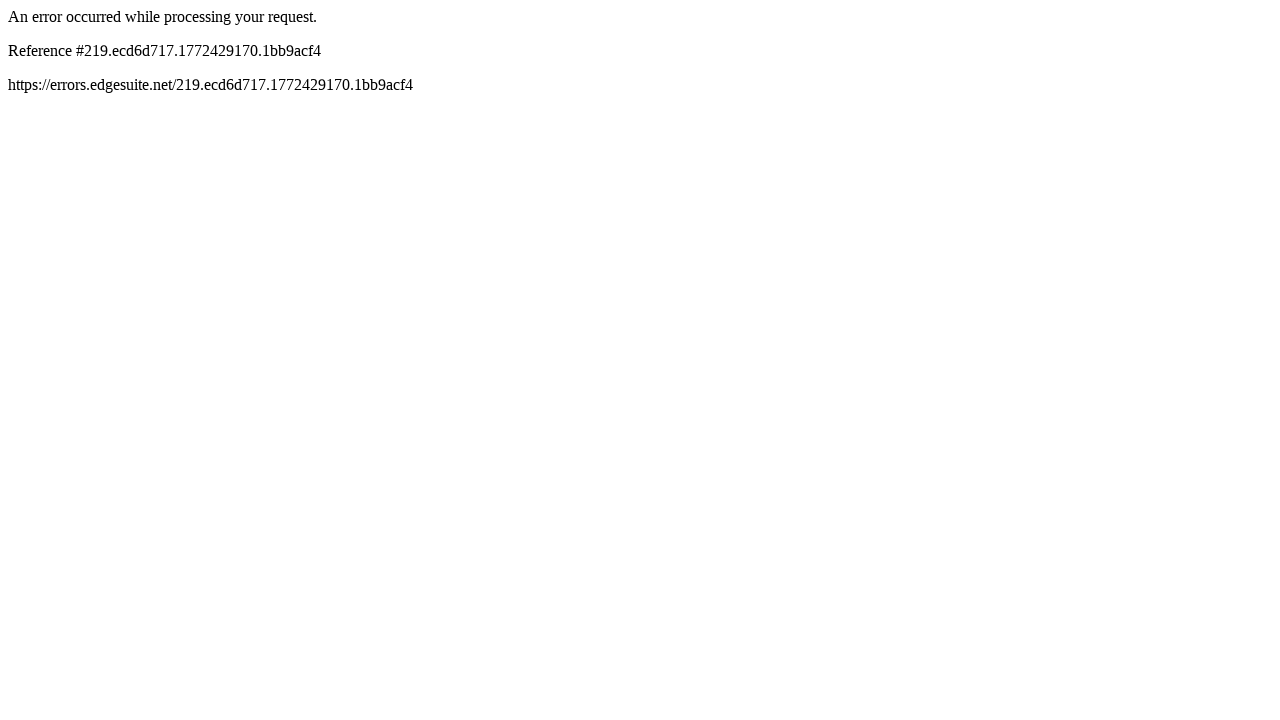